Tests opening multiple footer links in separate browser tabs by finding links within a specific footer column and using keyboard shortcuts (Ctrl+Enter) to open each in a new tab.

Starting URL: https://rahulshettyacademy.com/AutomationPractice/

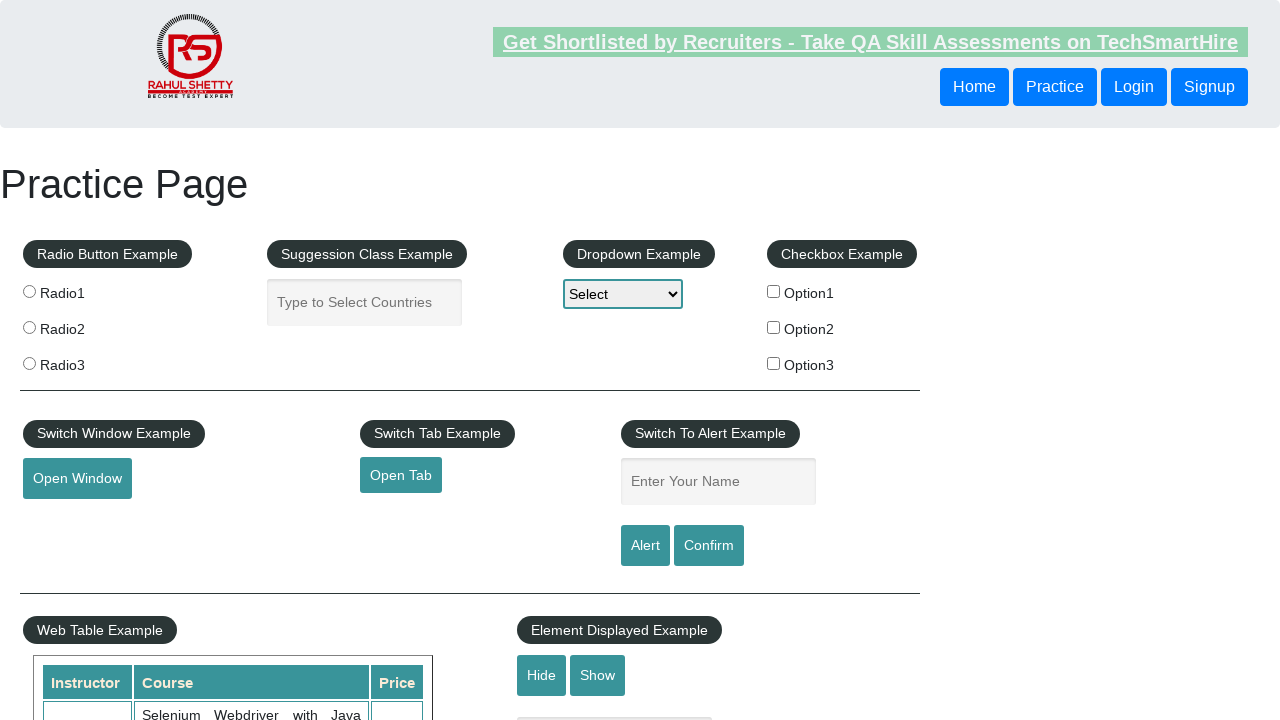

Waited for footer section with id 'gf-BIG' to load
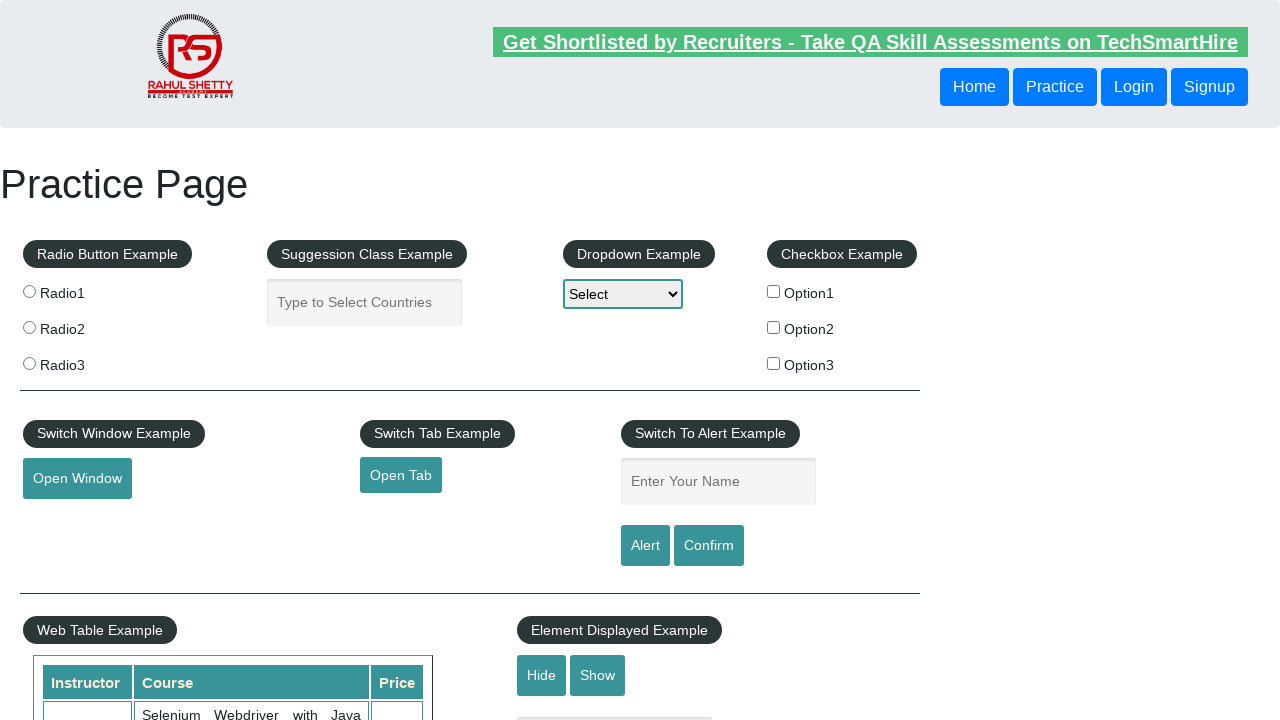

Located footer element with id 'gf-BIG'
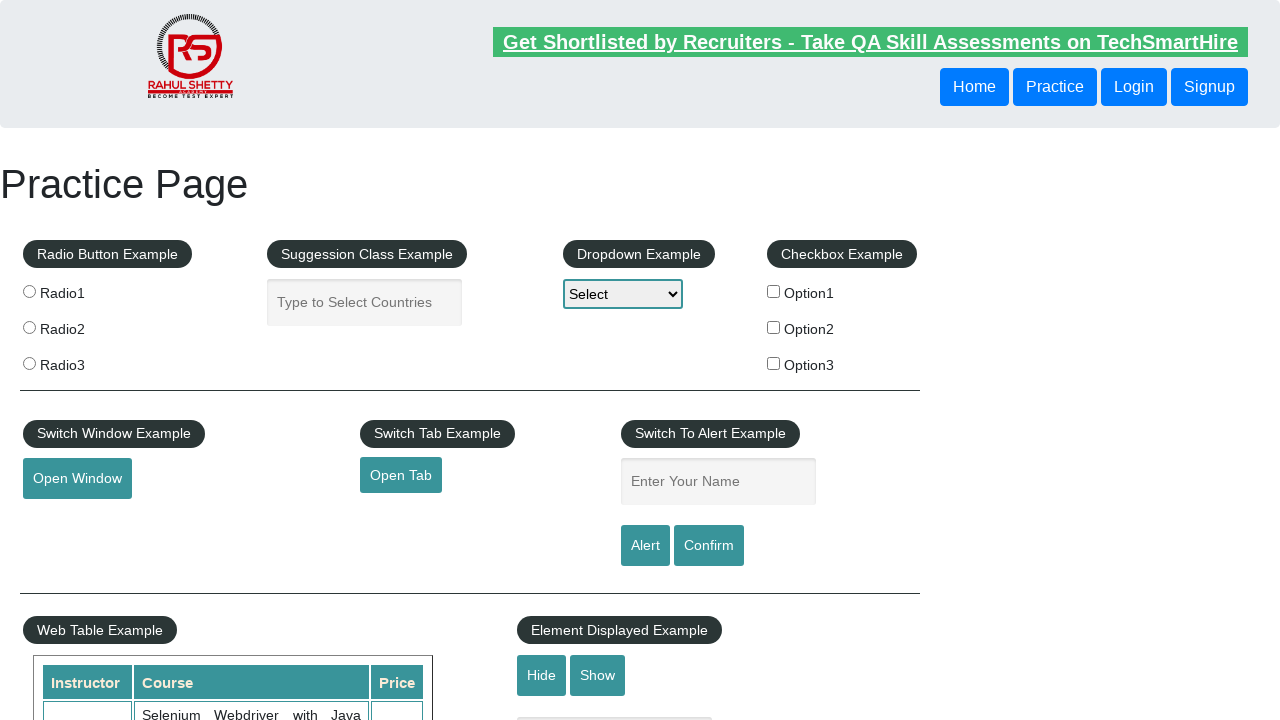

Located first column of footer table
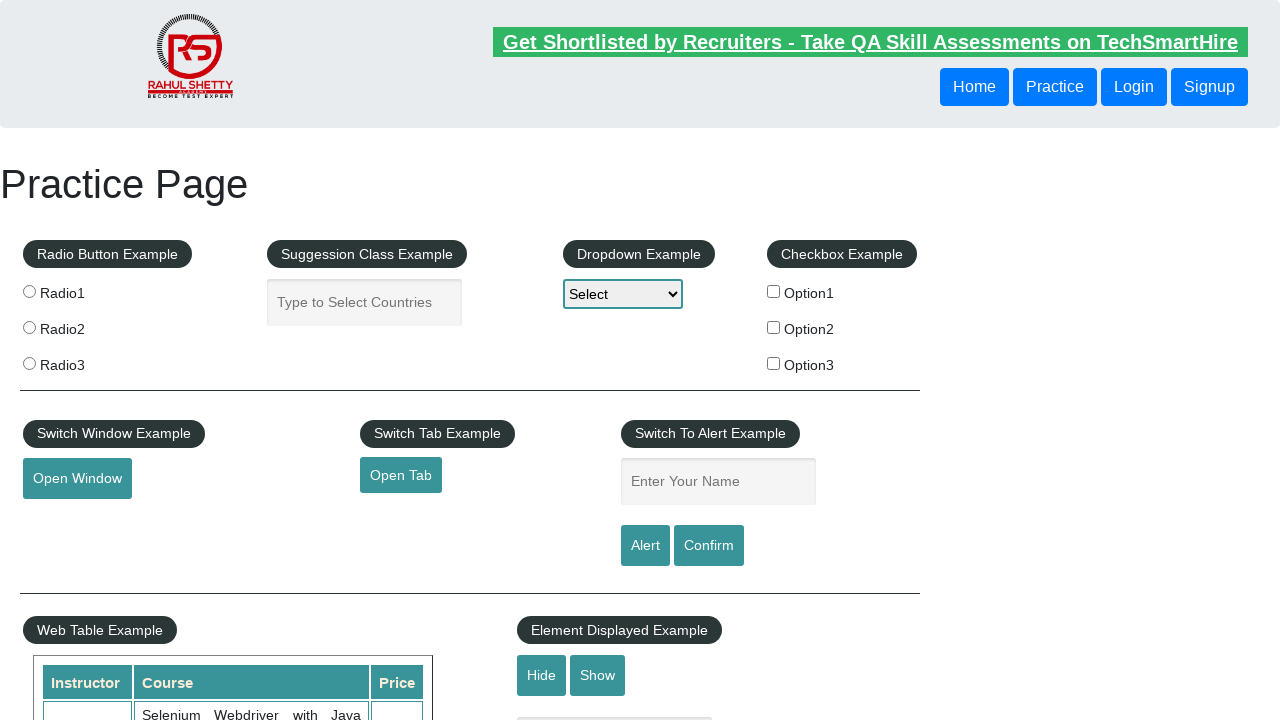

Found 5 links in footer column
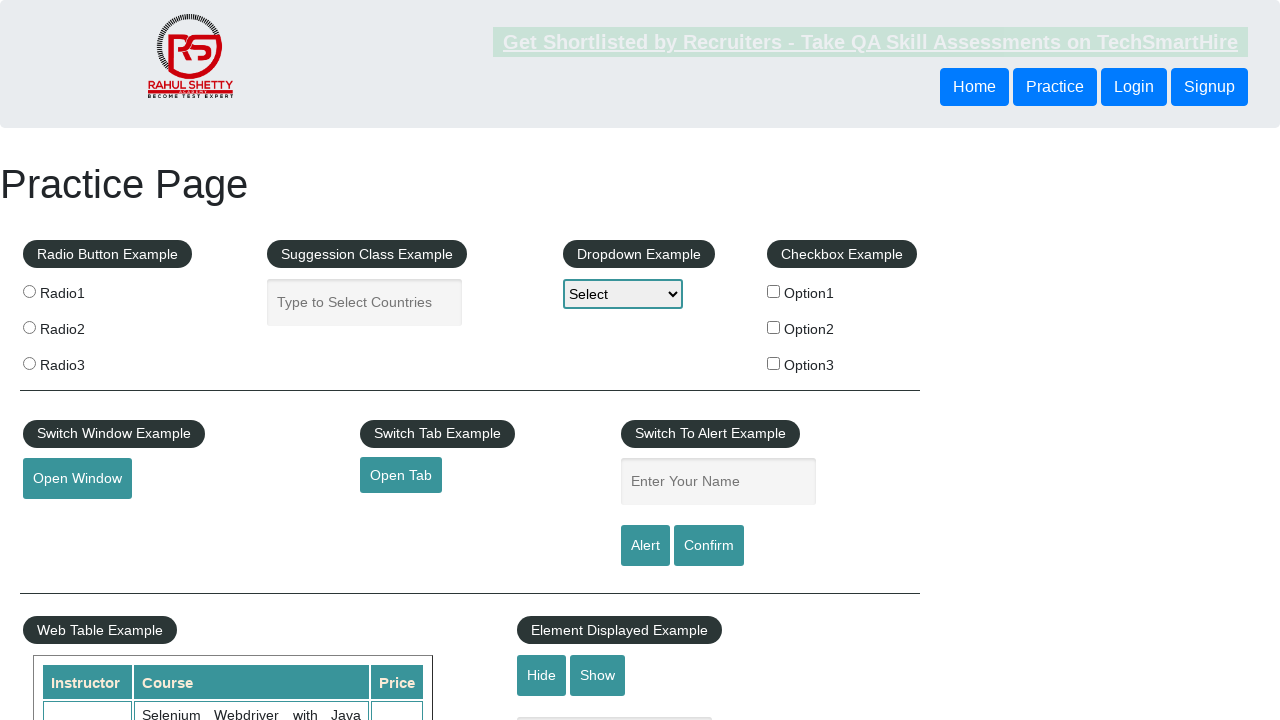

Opened footer link 1 in new tab using Ctrl+Click at (68, 520) on #gf-BIG table tbody tr td:first-child ul >> a >> nth=1
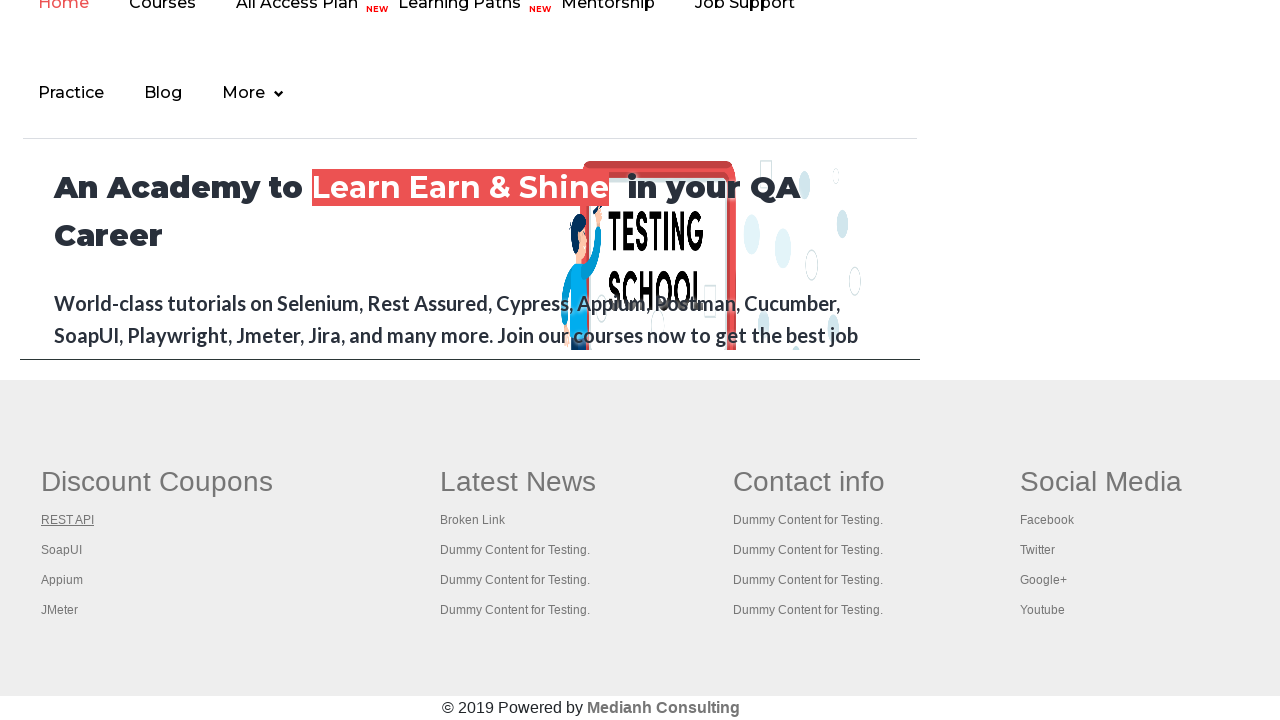

Waited 1 second before opening next link
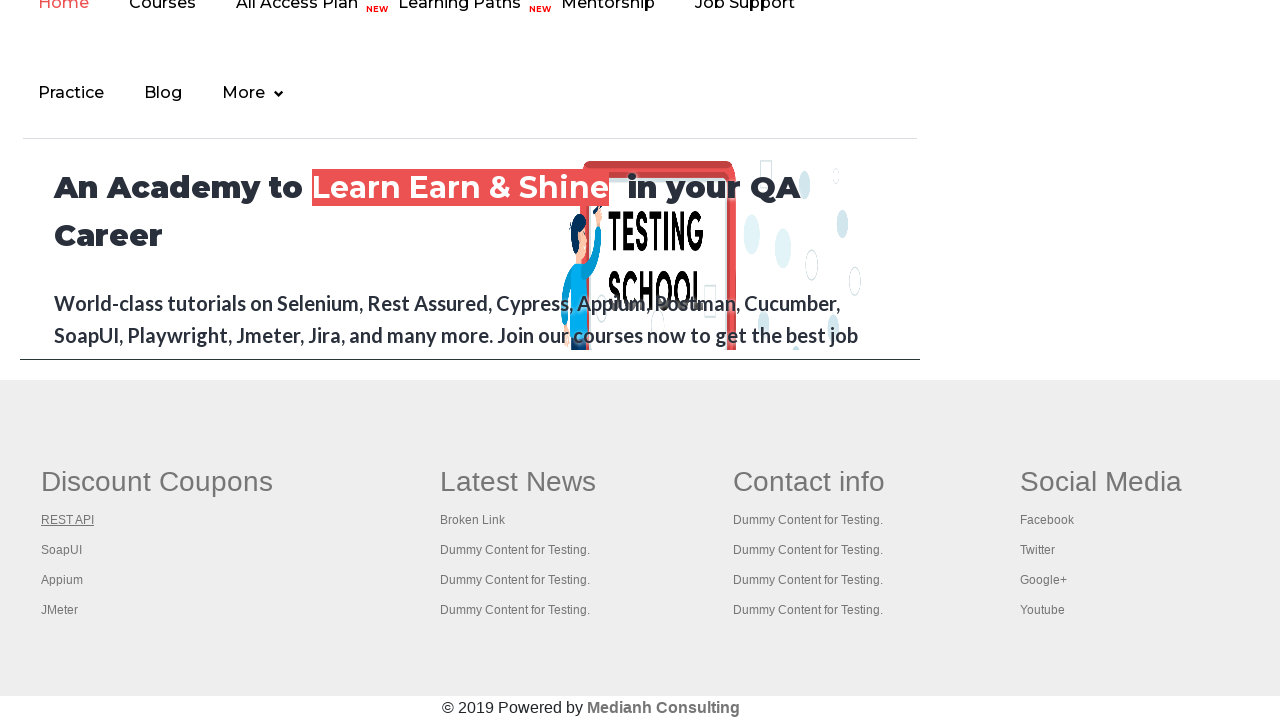

Opened footer link 2 in new tab using Ctrl+Click at (62, 550) on #gf-BIG table tbody tr td:first-child ul >> a >> nth=2
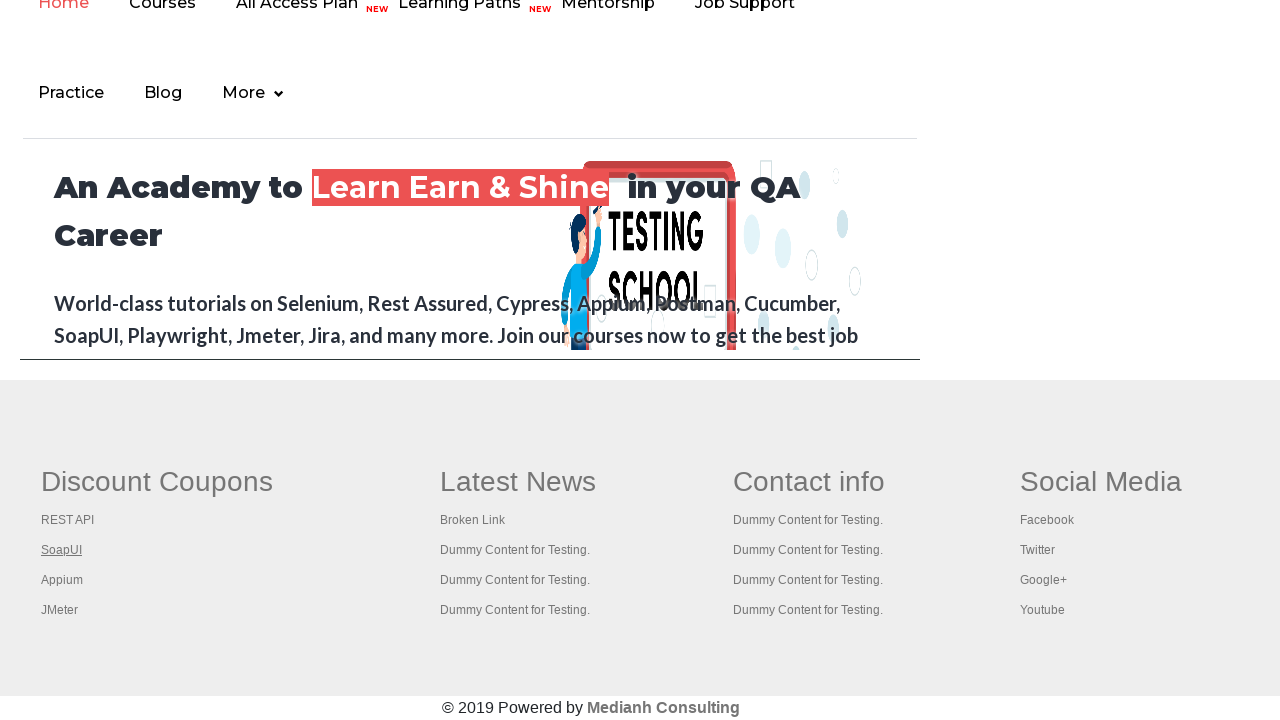

Waited 1 second before opening next link
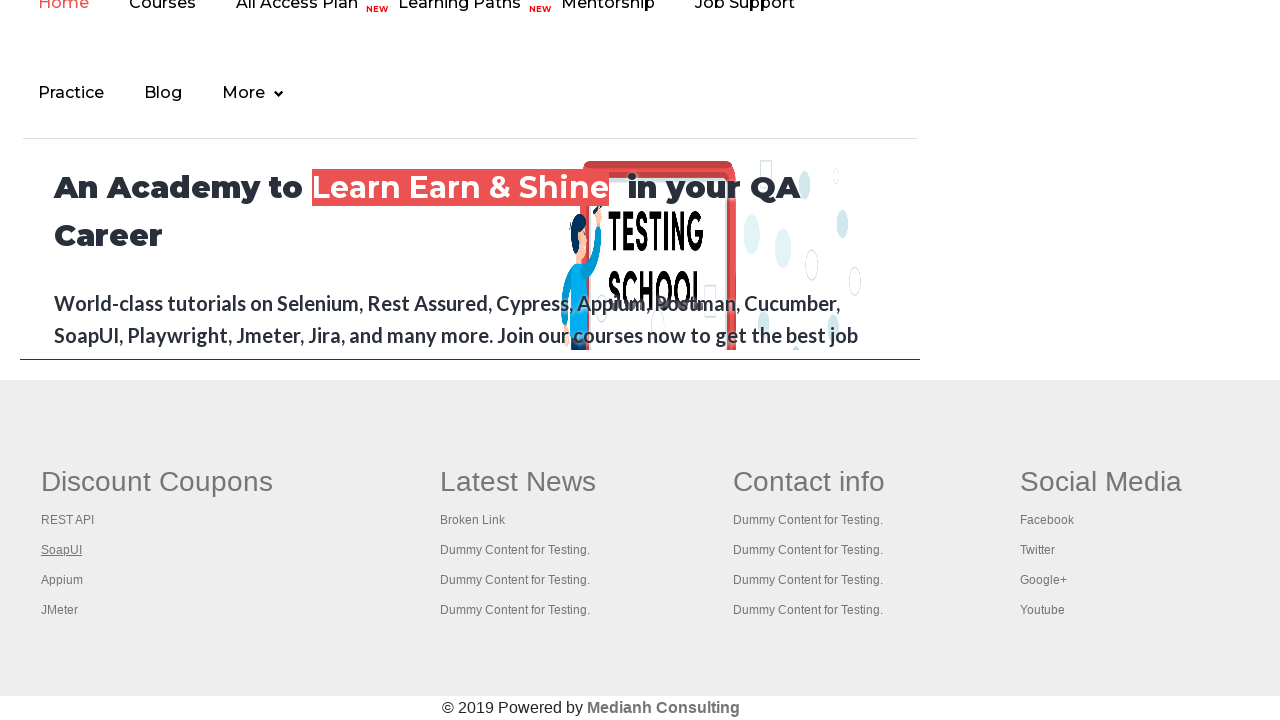

Opened footer link 3 in new tab using Ctrl+Click at (62, 580) on #gf-BIG table tbody tr td:first-child ul >> a >> nth=3
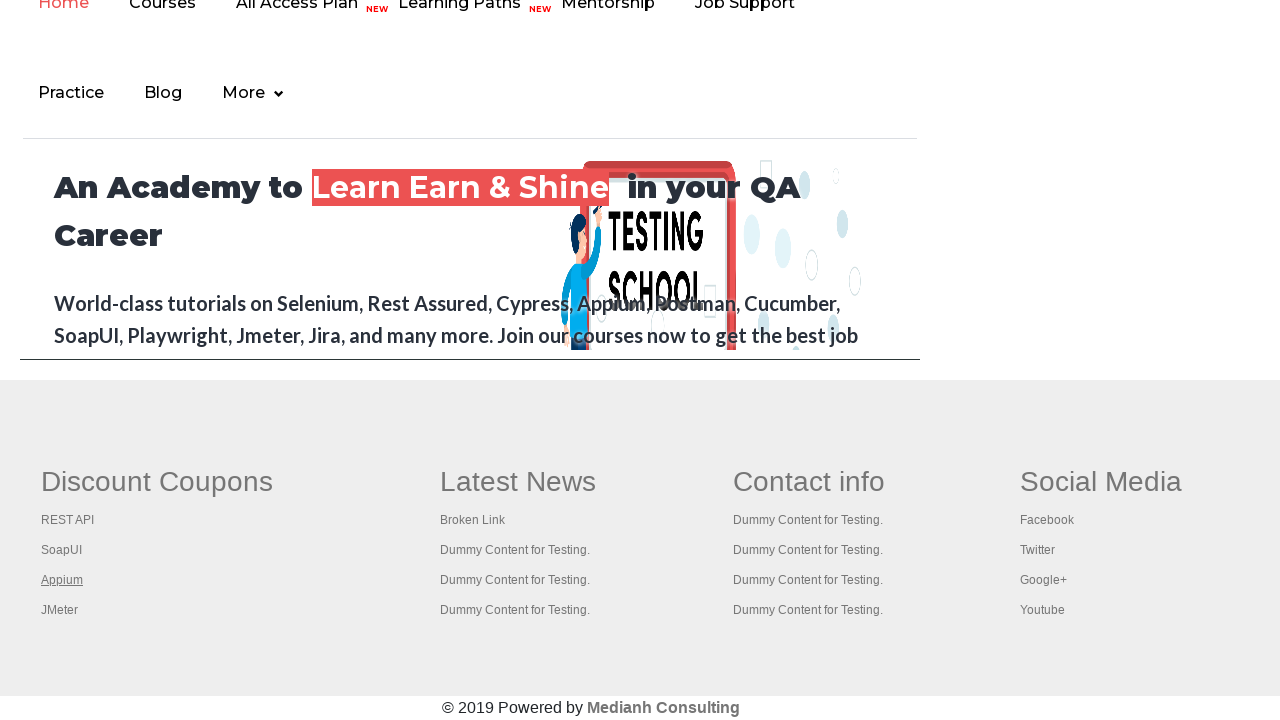

Waited 1 second before opening next link
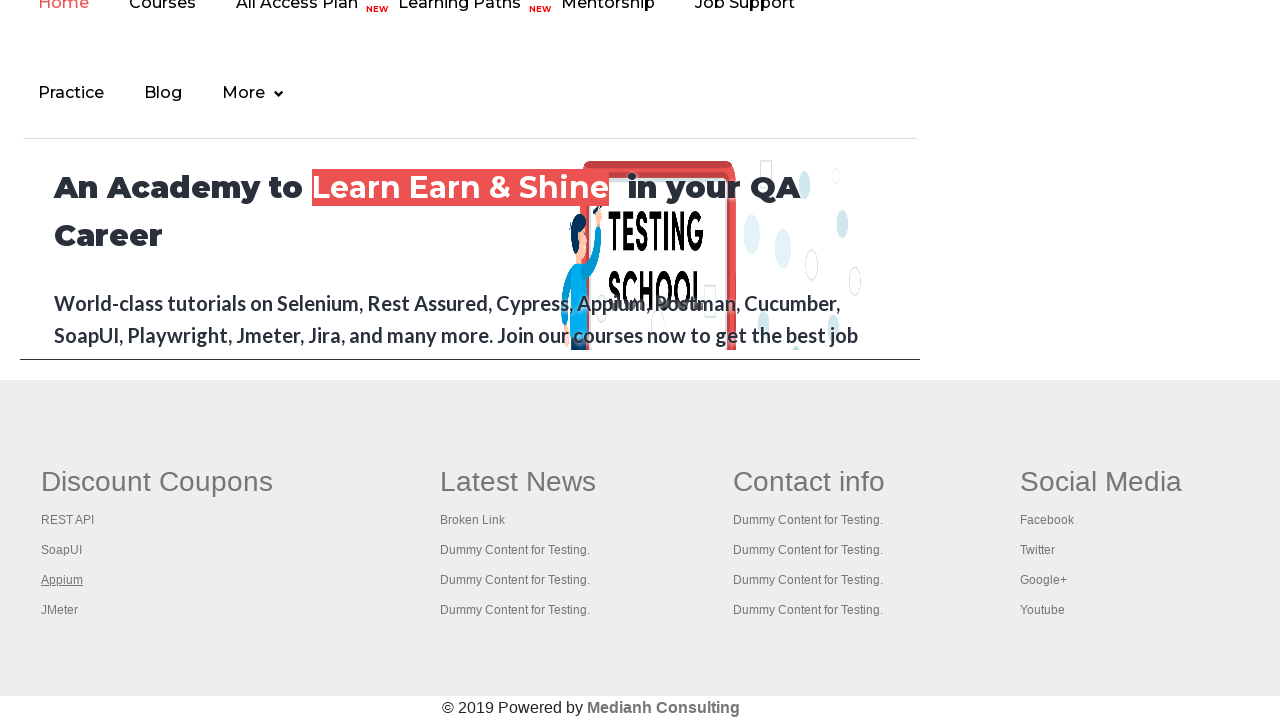

Opened footer link 4 in new tab using Ctrl+Click at (60, 610) on #gf-BIG table tbody tr td:first-child ul >> a >> nth=4
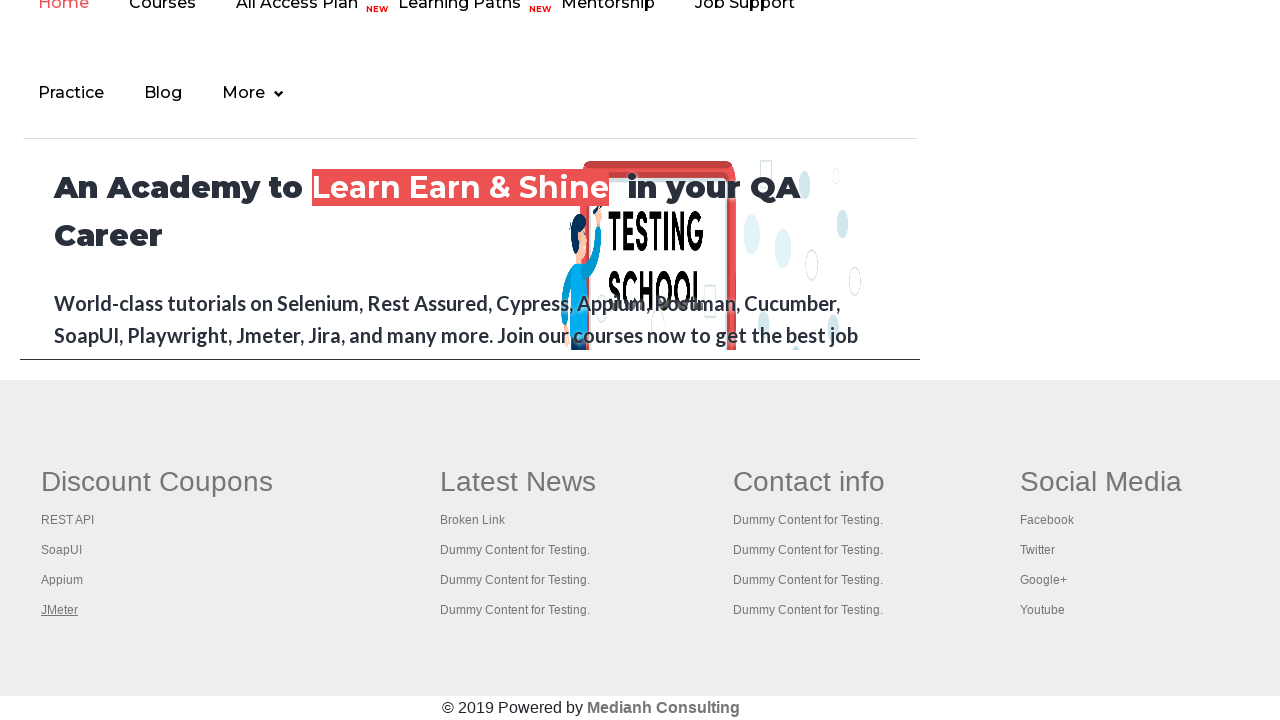

Waited 1 second before opening next link
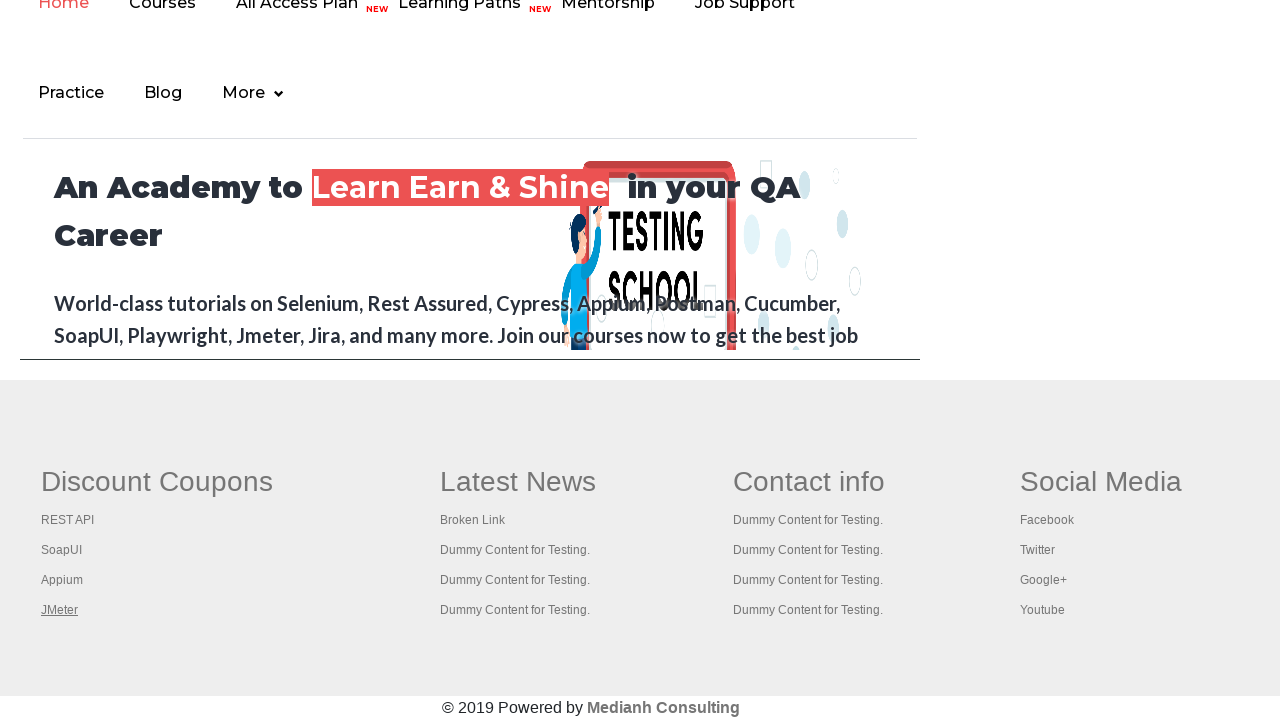

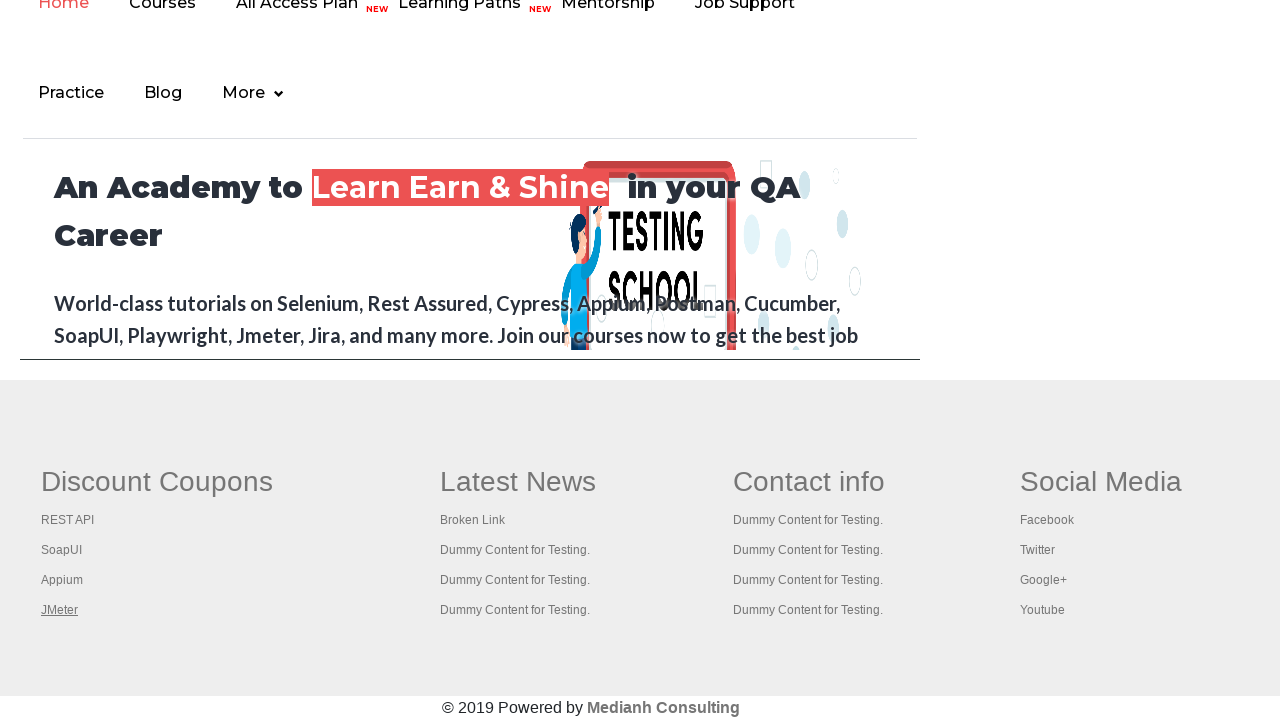